Fills a text box form with username and email, then submits

Starting URL: https://demoqa.com/text-box

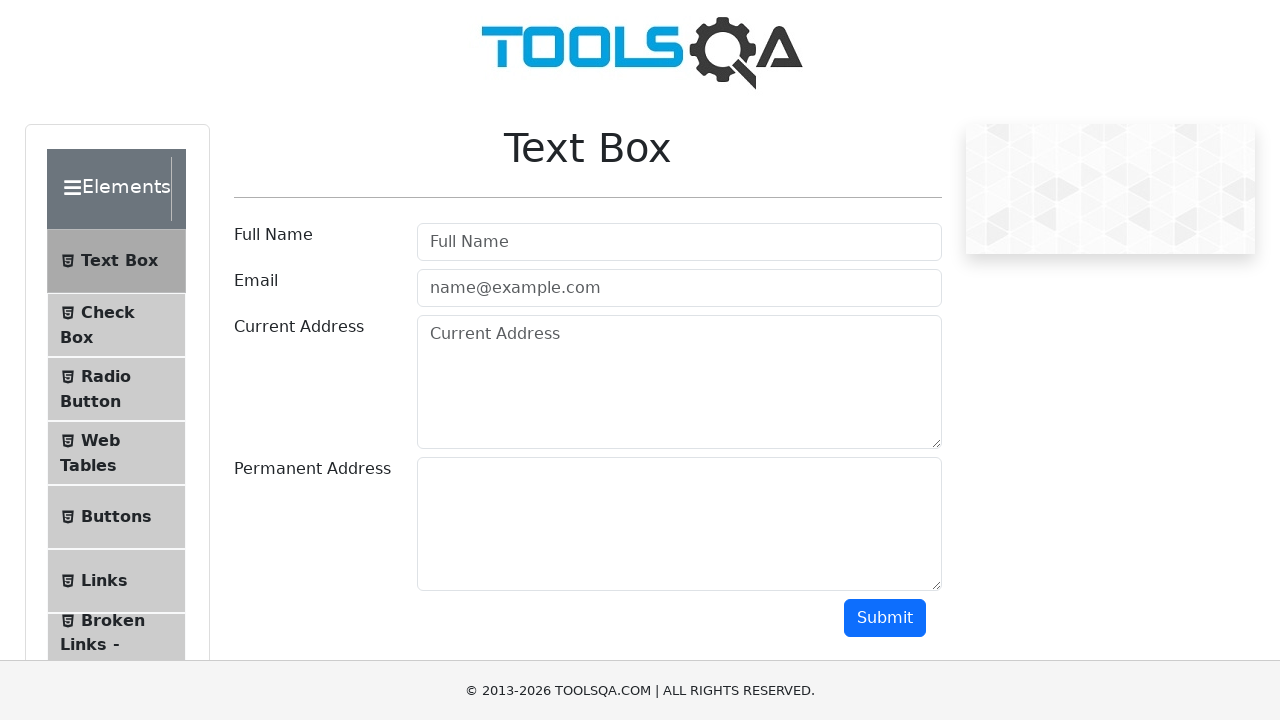

Filled username field with 'Rodrigo' on #userName
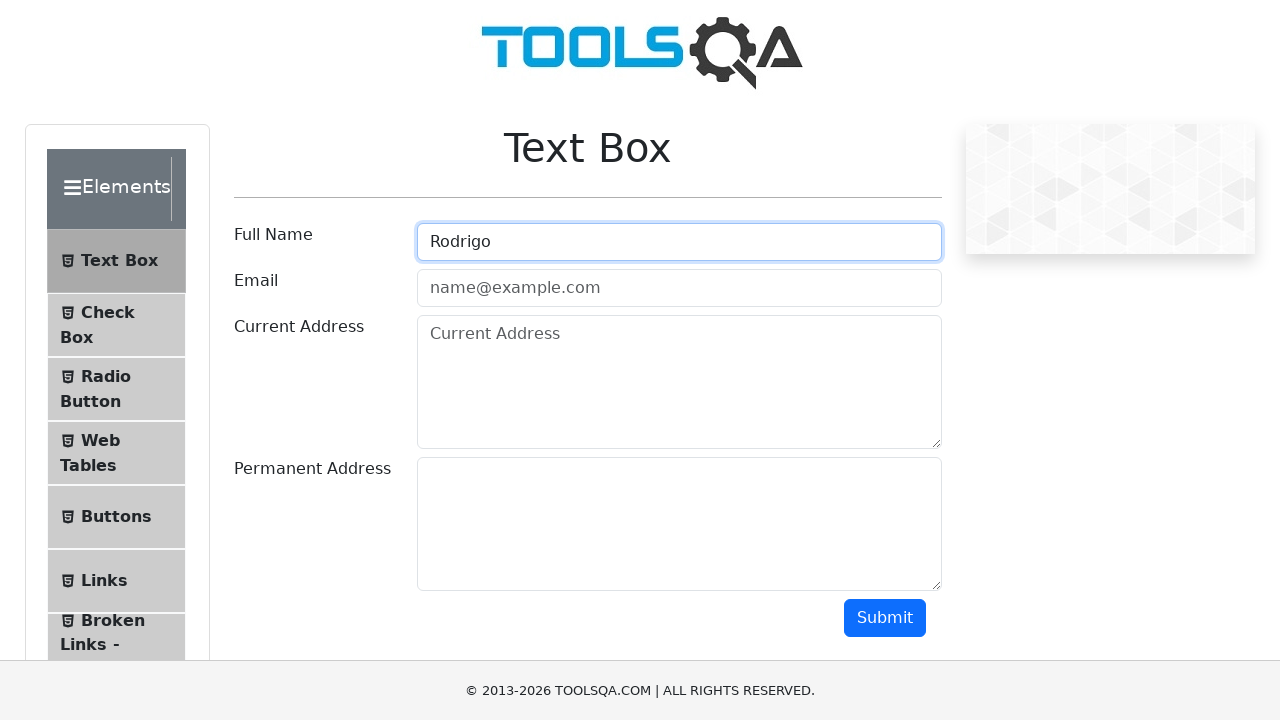

Filled email field with 'sdfsdf@addasd.com' on #userEmail
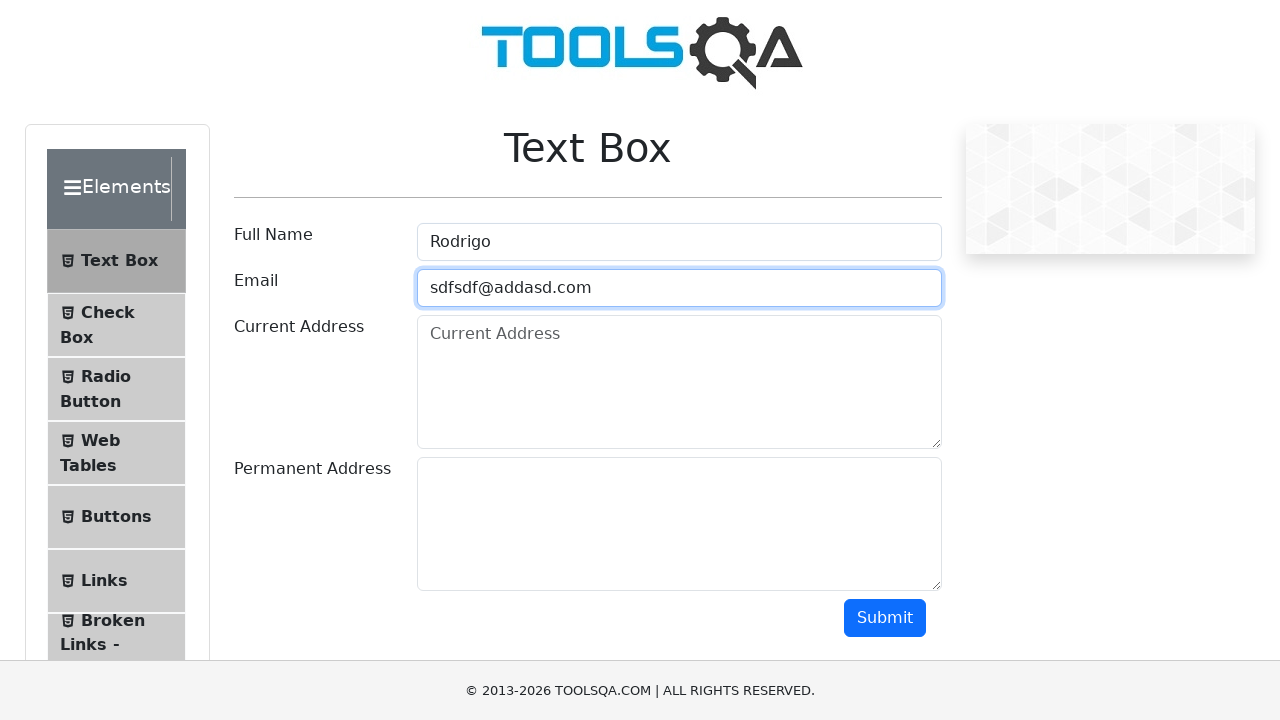

Clicked submit button to submit the text box form at (885, 618) on #submit
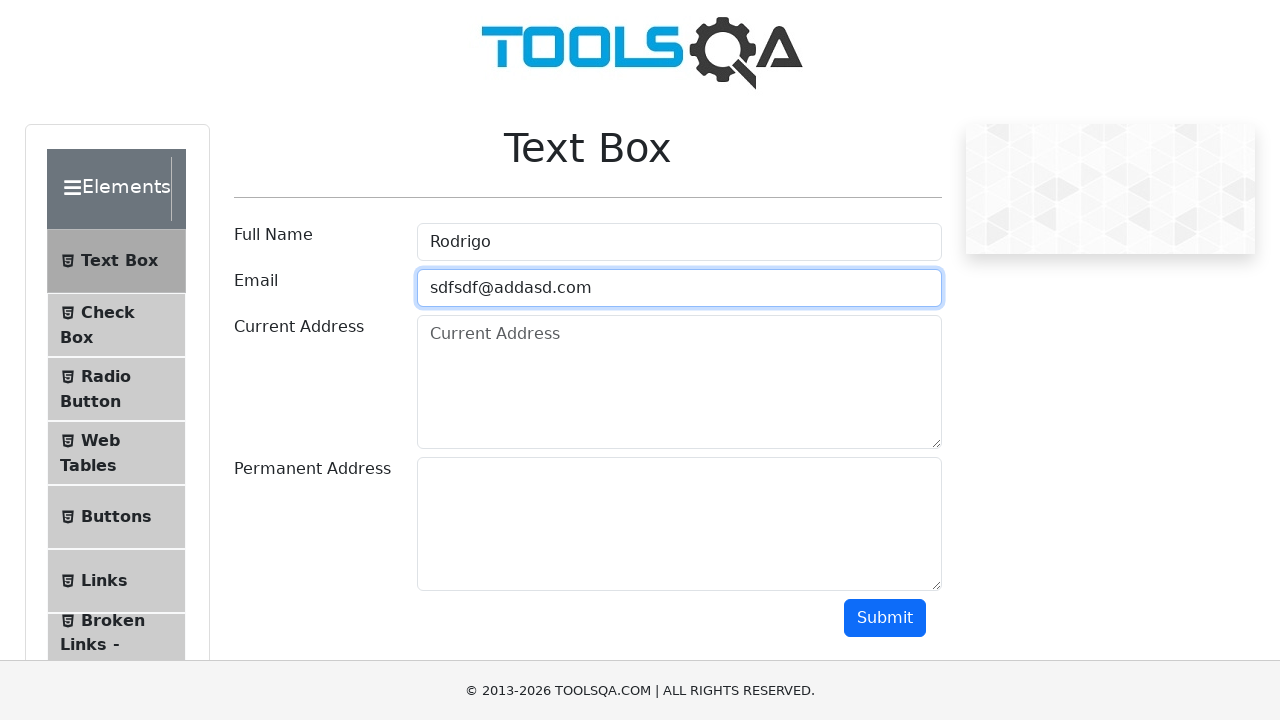

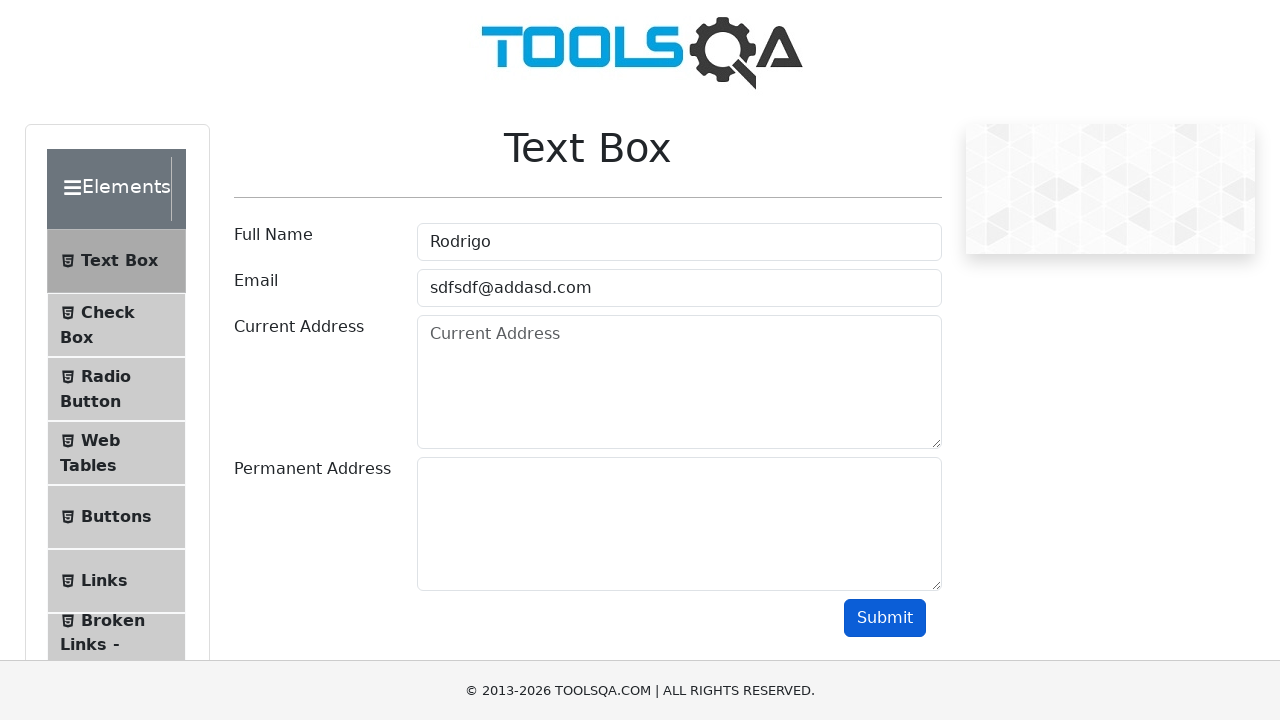